Tests entering a GitHub username in an input field and pressing Enter to submit

Starting URL: https://letcode.in/elements

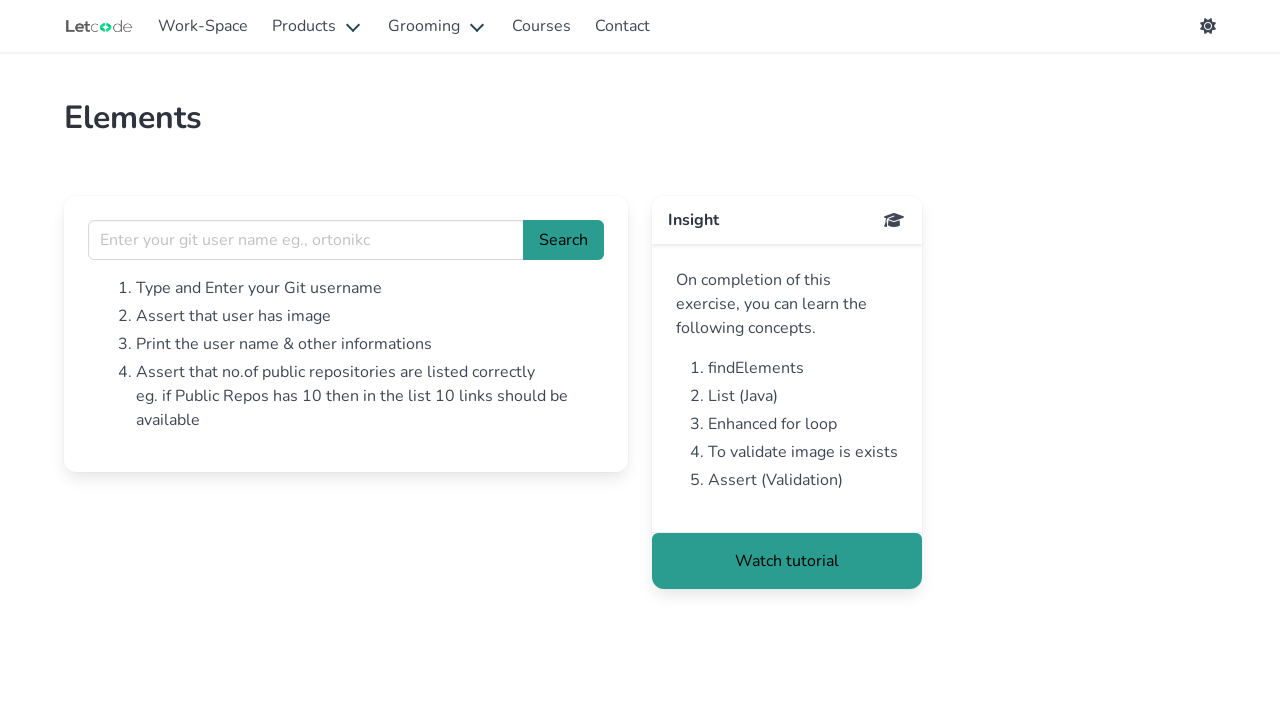

Filled GitHub username input field with 'ortonikc' on input[name='username']
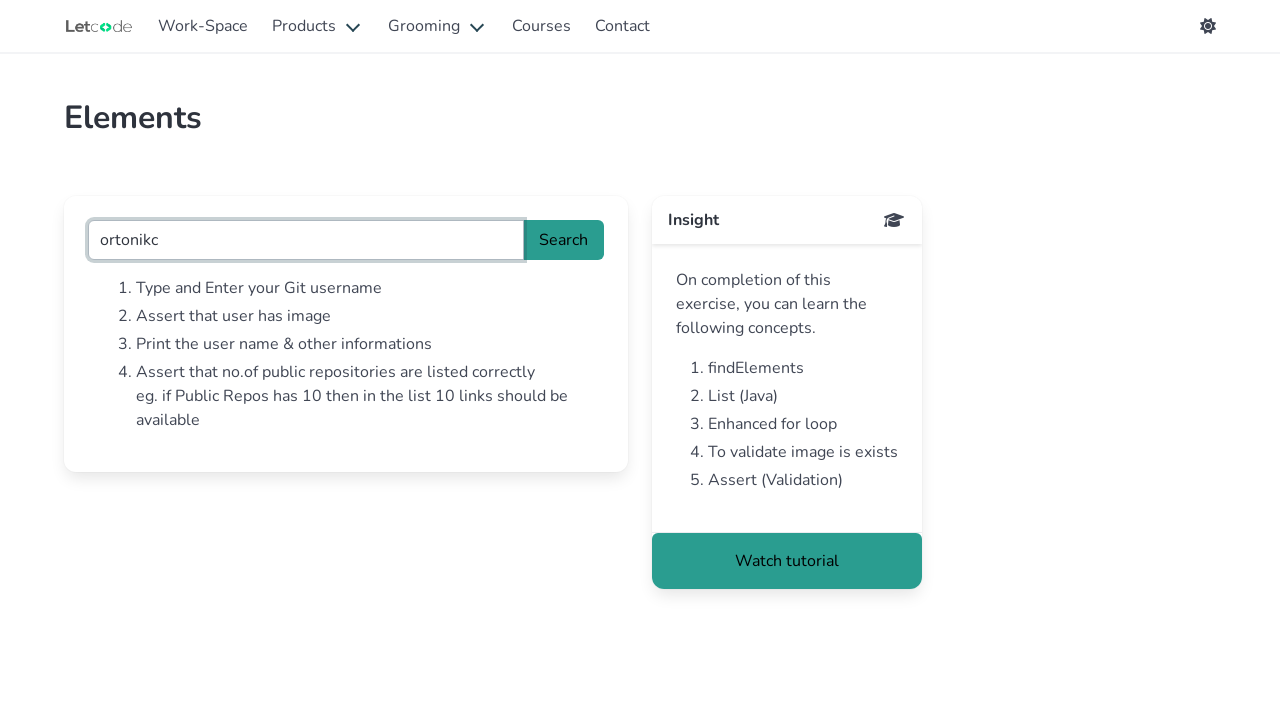

Pressed Enter to submit the GitHub username on input[name='username']
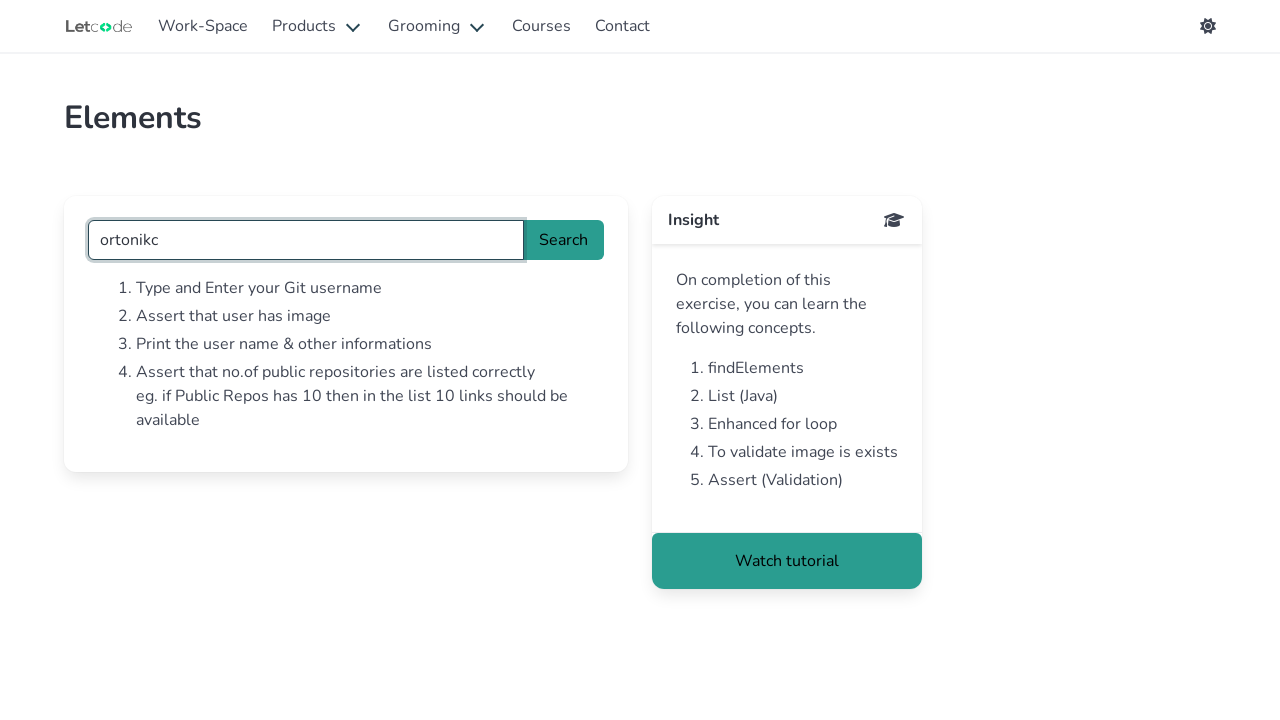

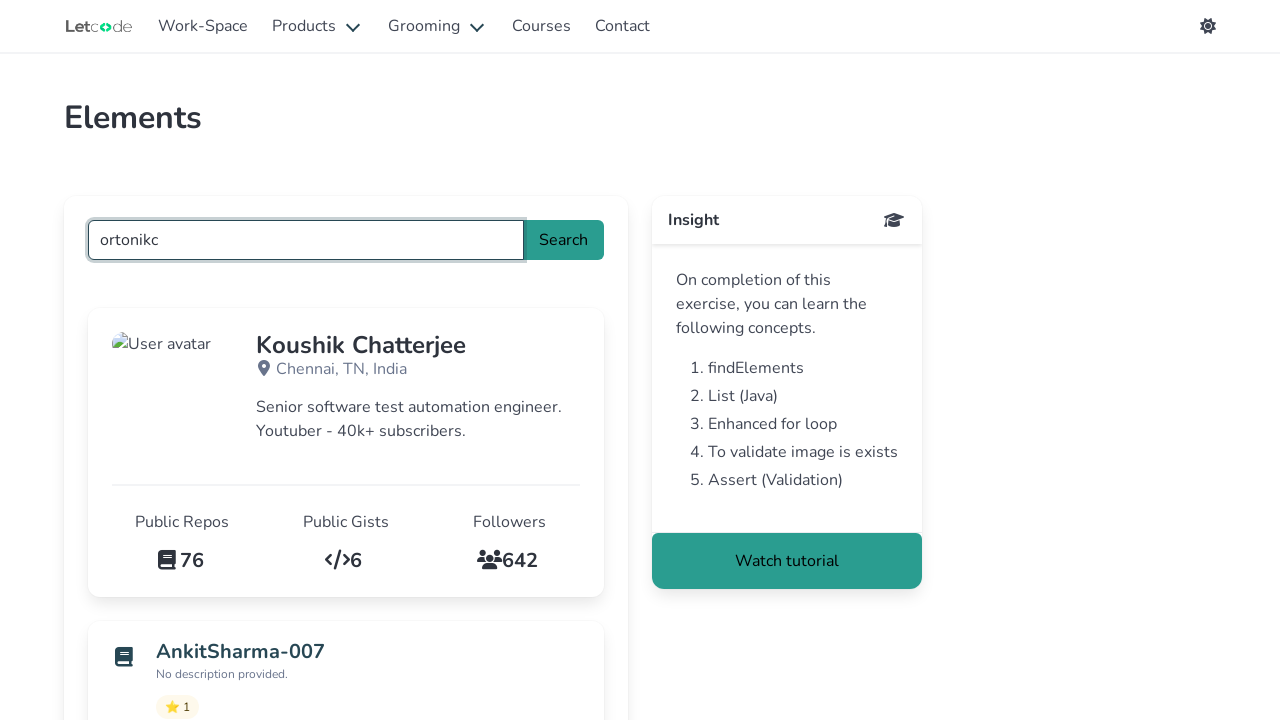